Fills a simplified form with username and email, then submits

Starting URL: https://demoqa.com/text-box

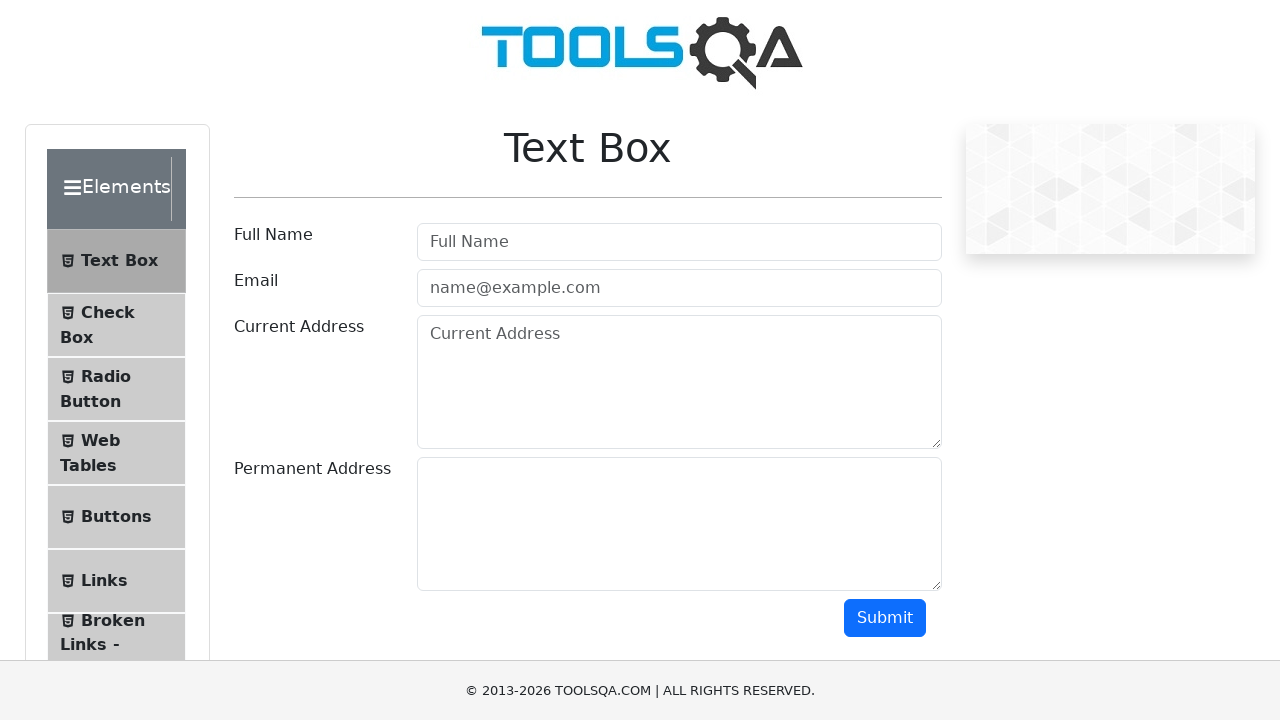

Filled username field with 'Mr. Karim' on #userName
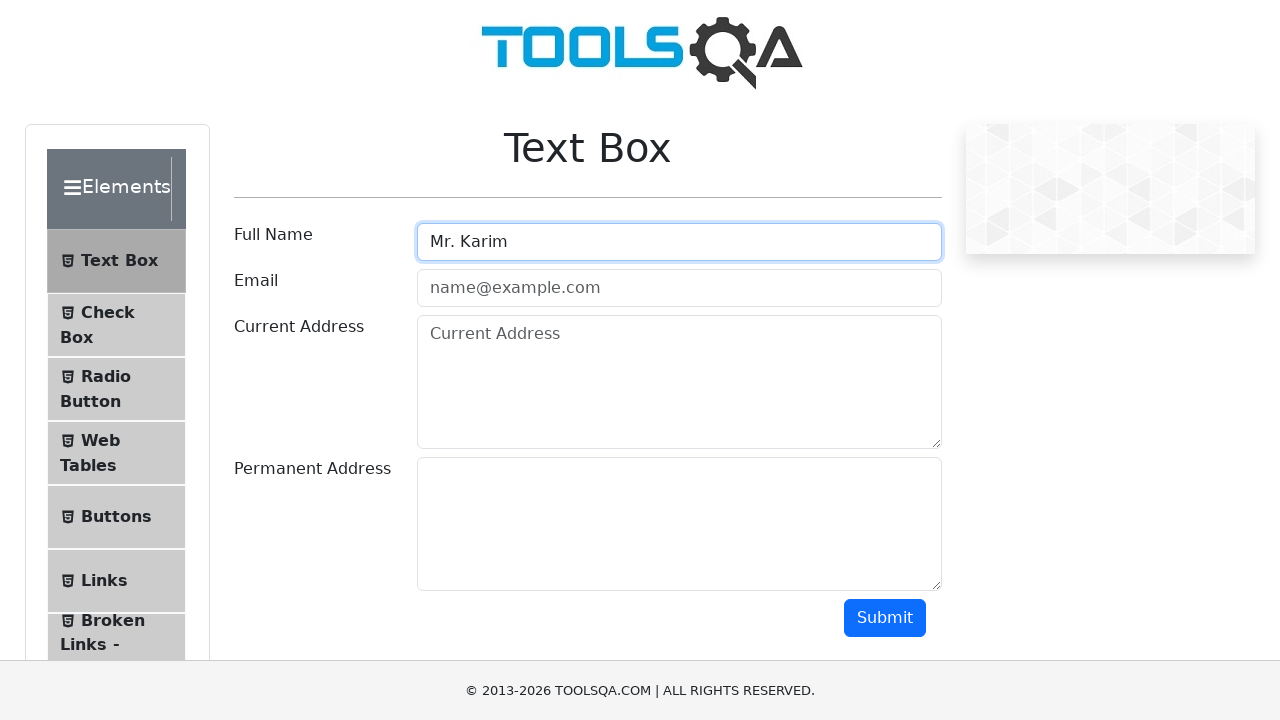

Filled email field with 'karim@test.com' on #userEmail
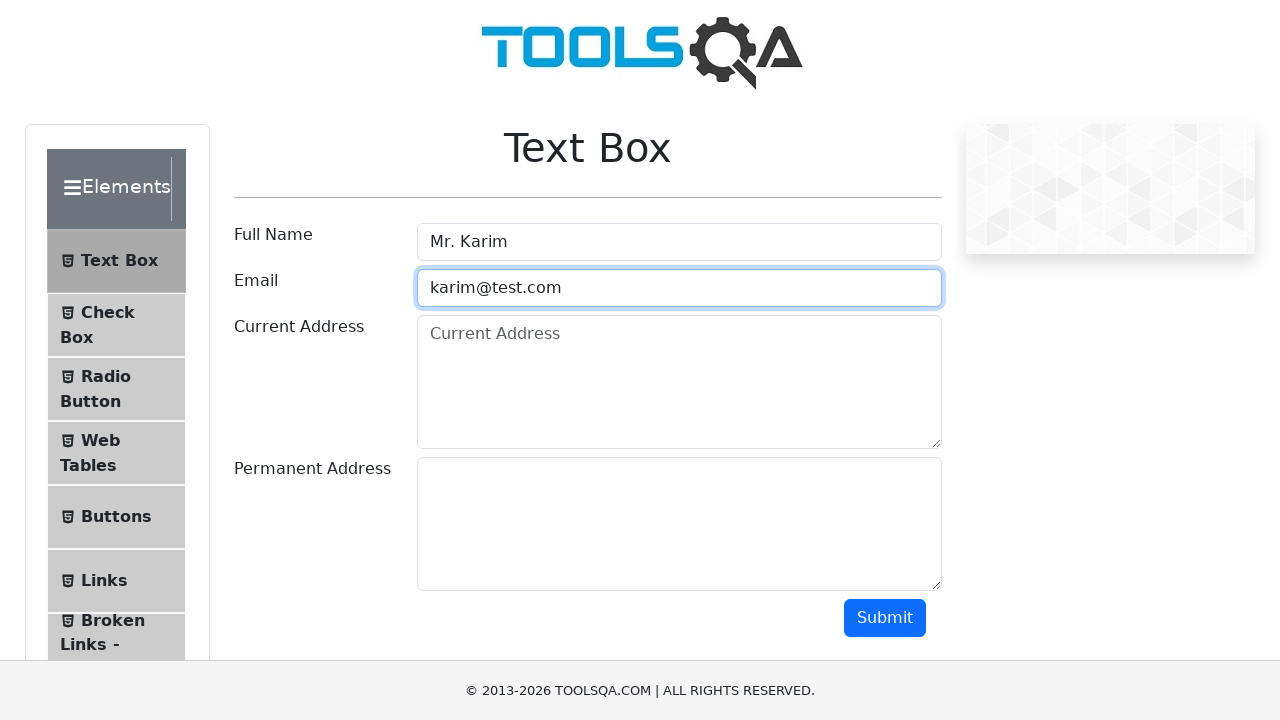

Clicked submit button to submit form at (885, 618) on #submit
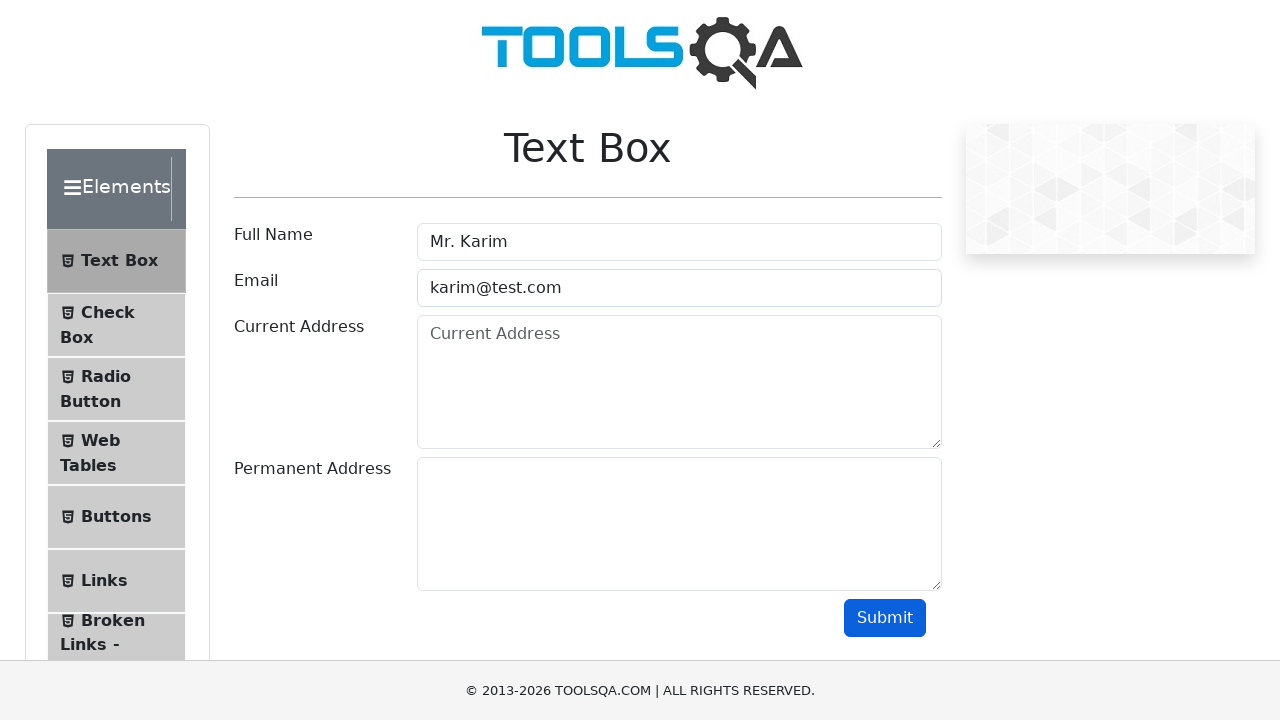

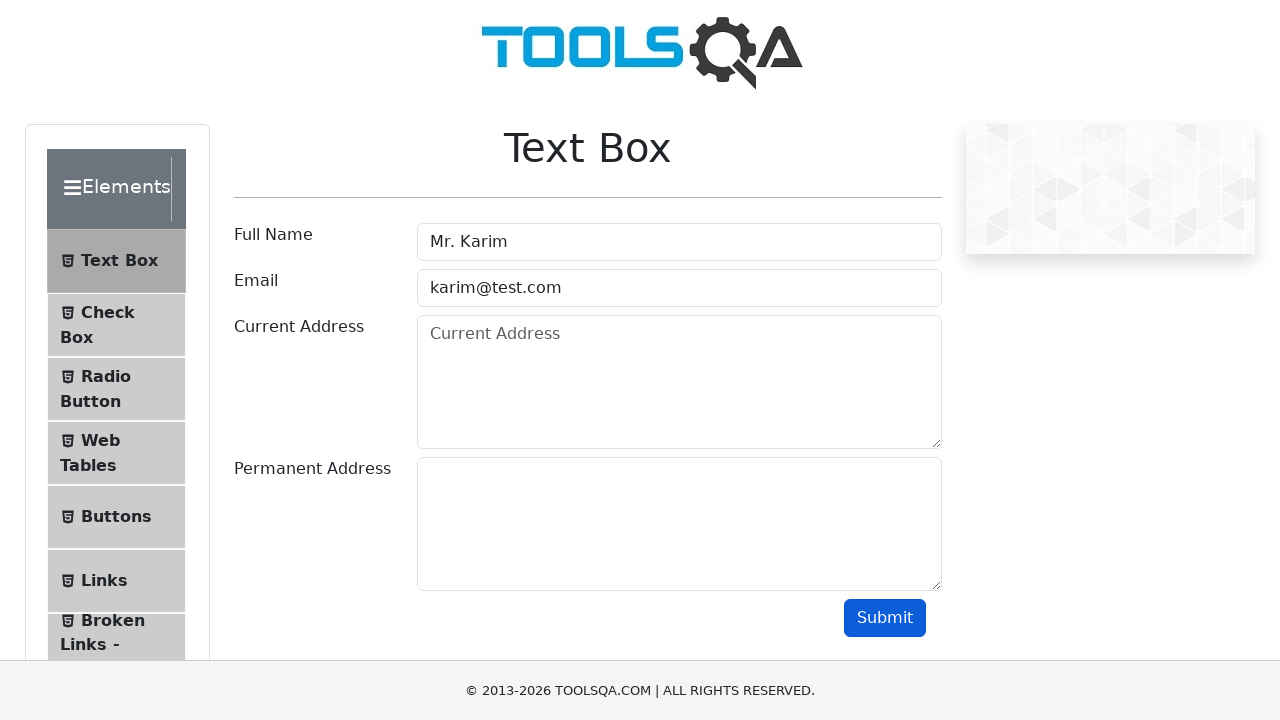